Tests the Progress Bar widget by starting it and waiting for completion, then resetting

Starting URL: https://demoqa.com/widgets

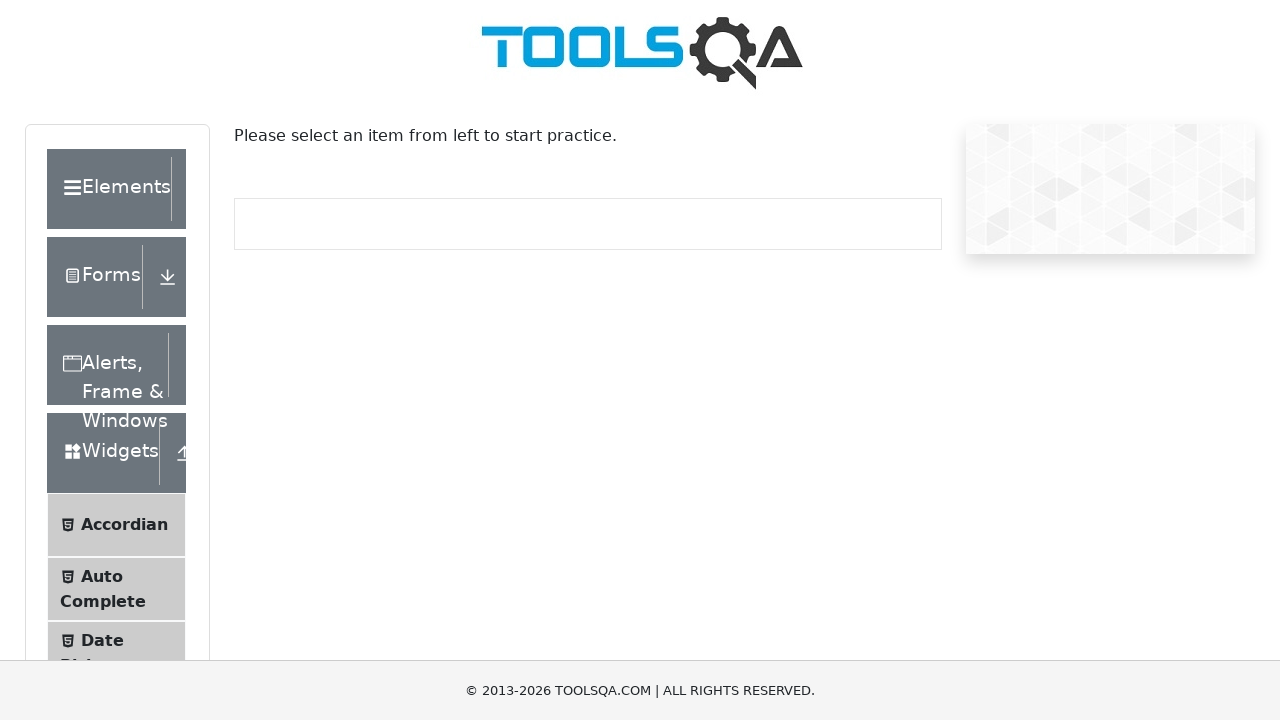

Clicked on Progress Bar menu item at (121, 348) on text=Progress Bar
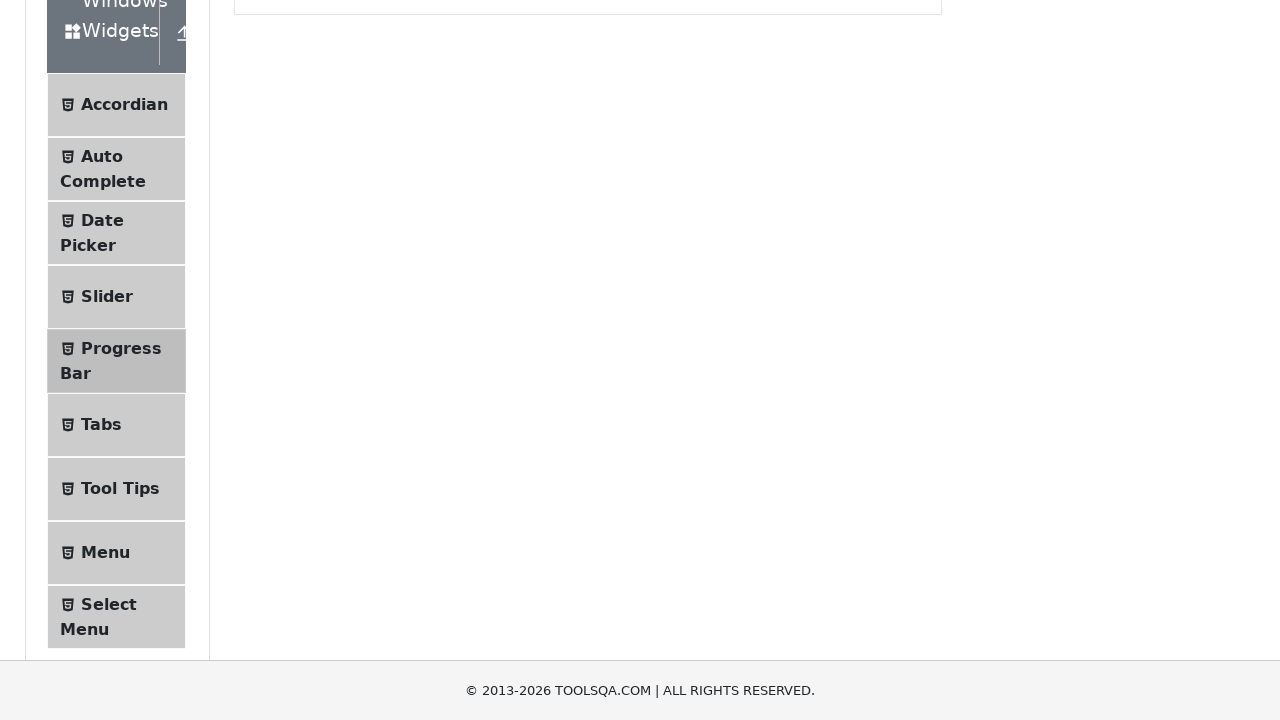

Waited 2 seconds for page to load
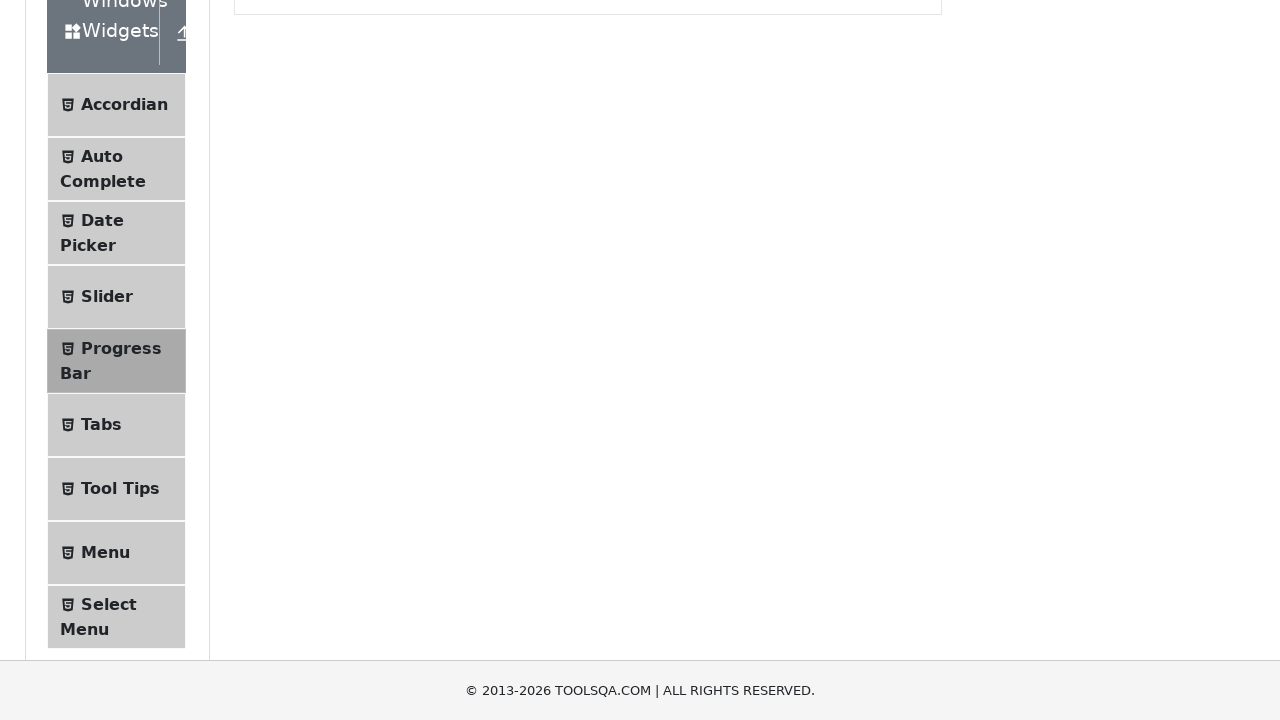

Clicked start button to begin progress bar at (266, 314) on #startStopButton
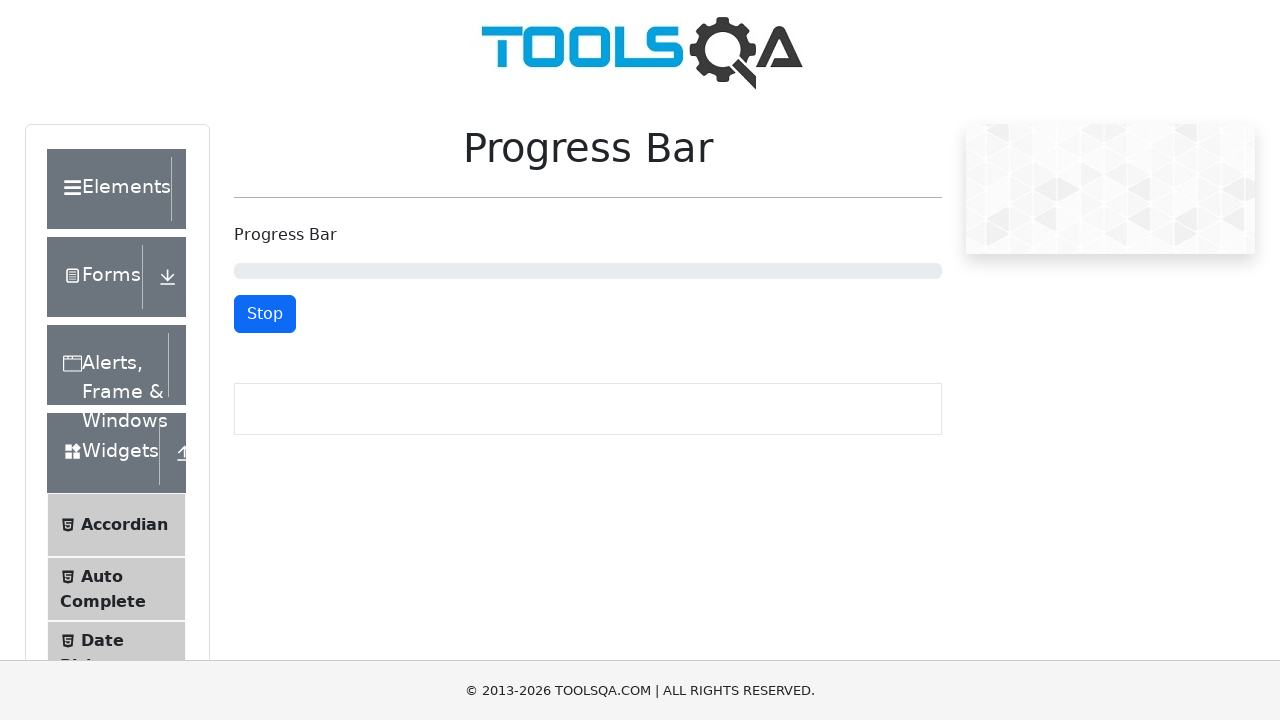

Progress bar reached 100% completion
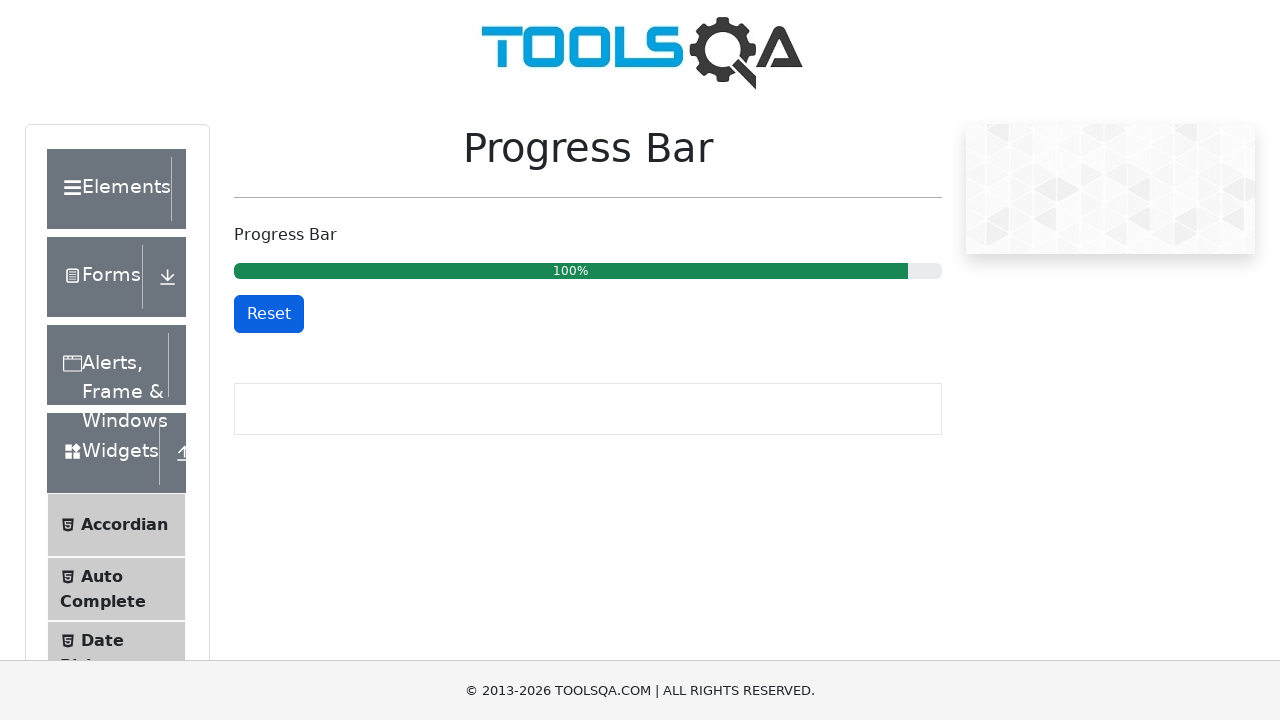

Clicked reset button to reset progress bar at (269, 314) on #resetButton
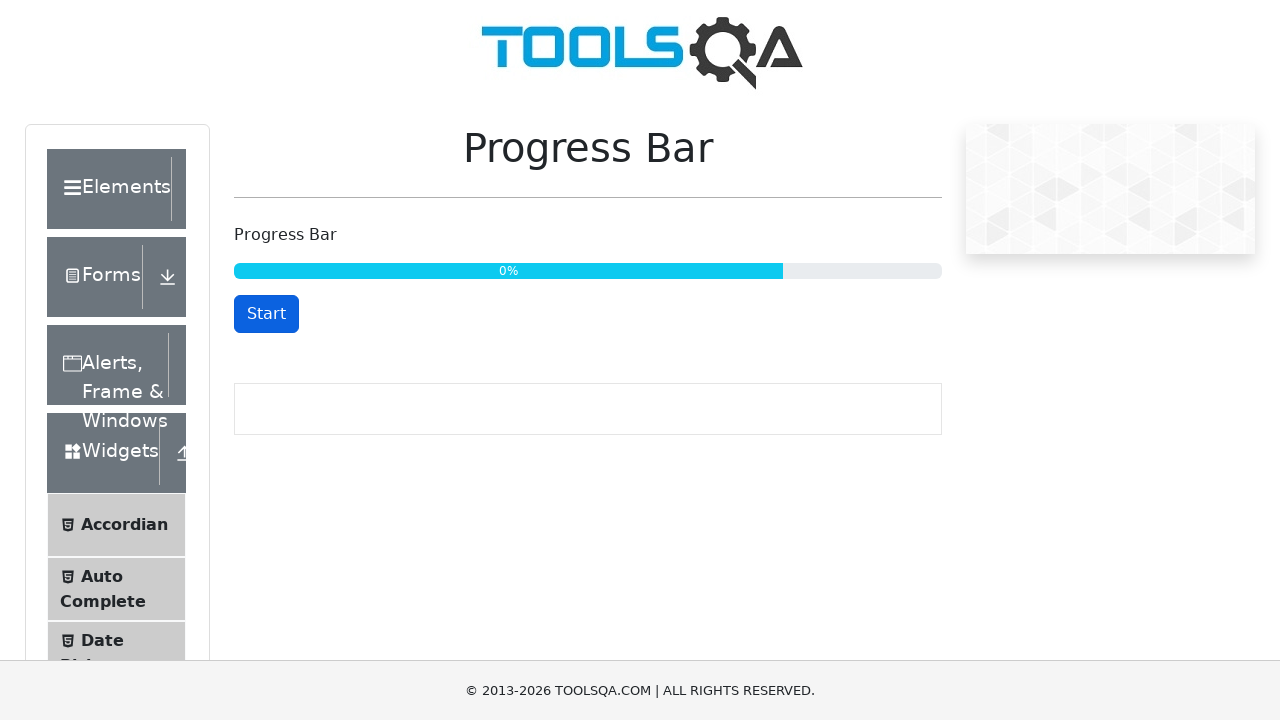

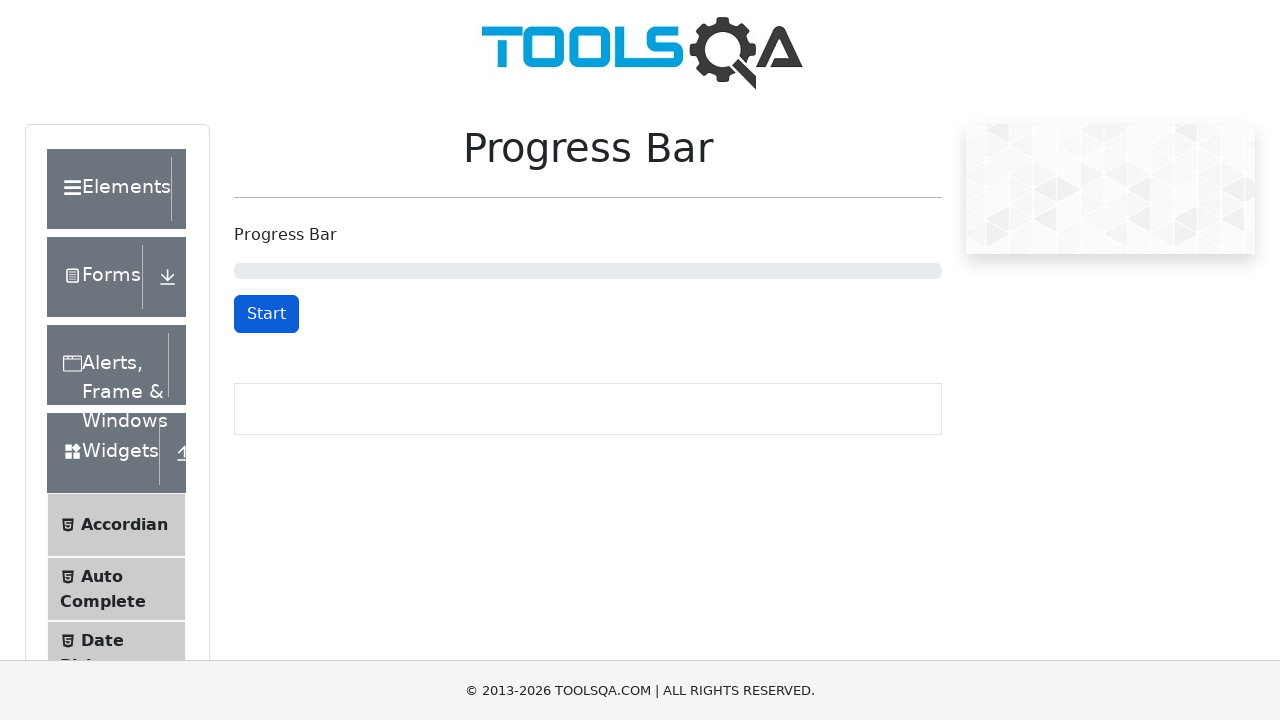